Tests hover functionality by moving the mouse over an avatar image and verifying that the hidden caption/user information becomes visible

Starting URL: http://the-internet.herokuapp.com/hovers

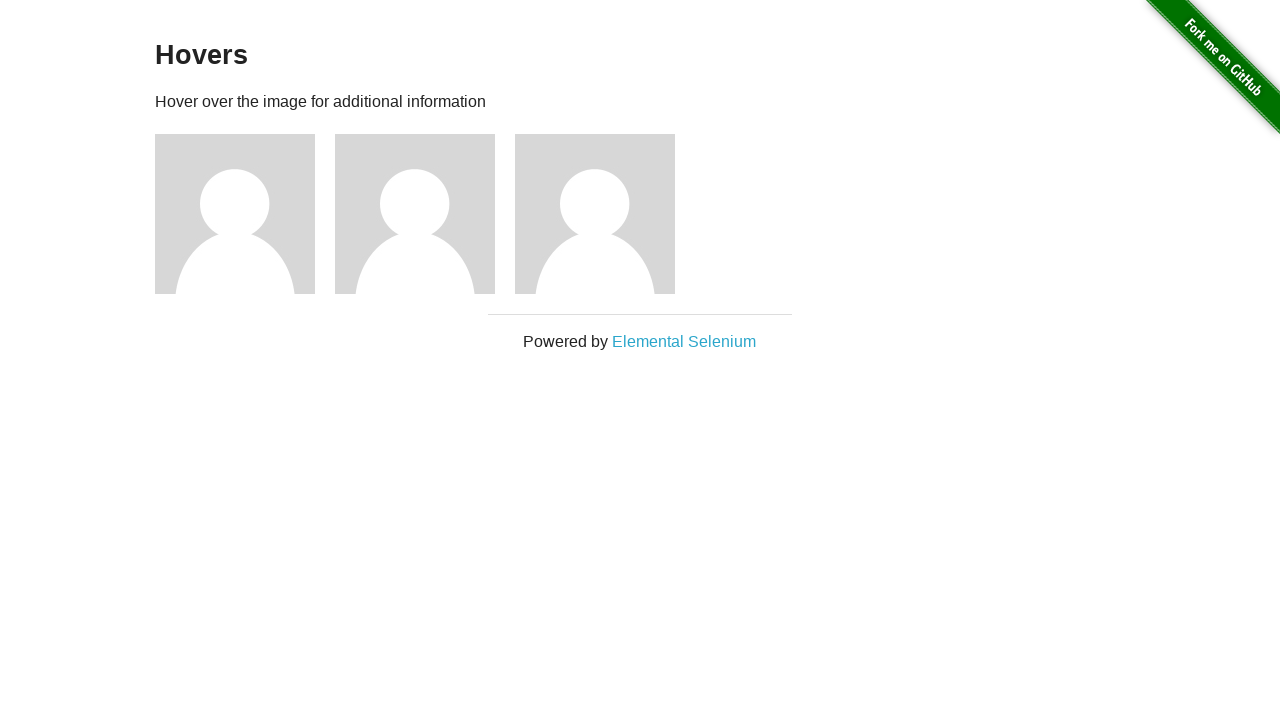

Navigated to hovers test page
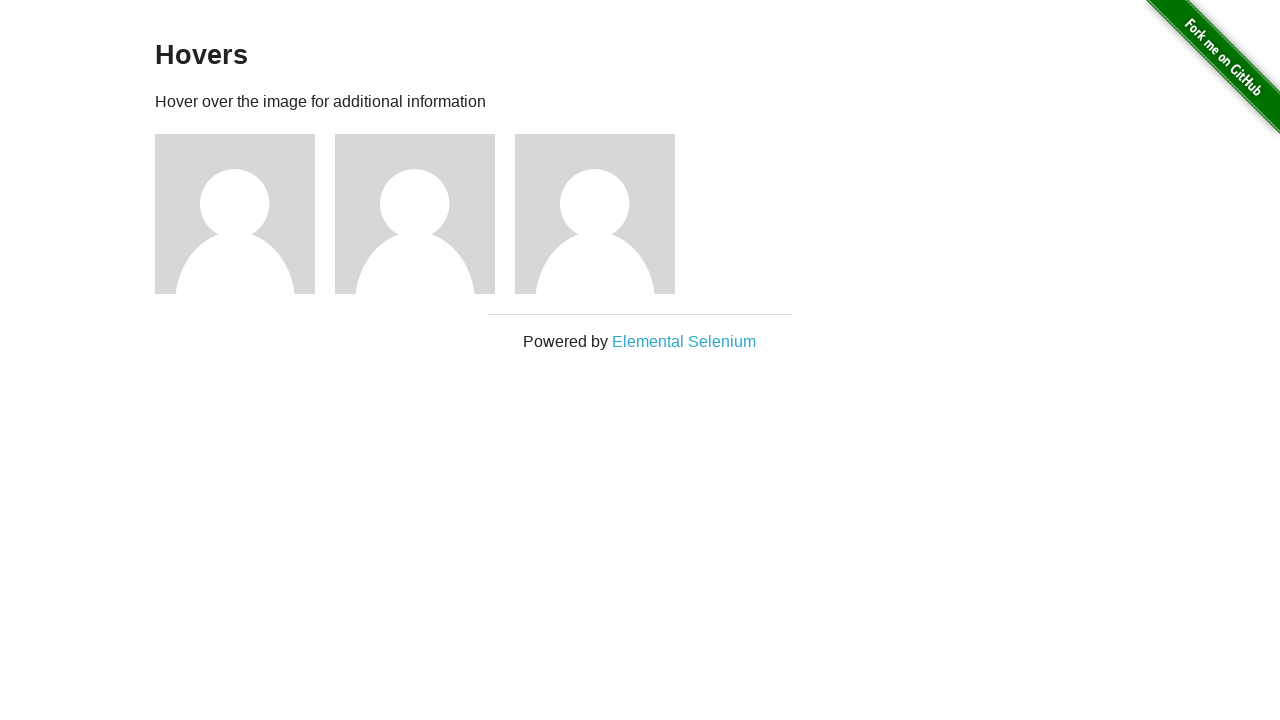

Located first avatar figure element
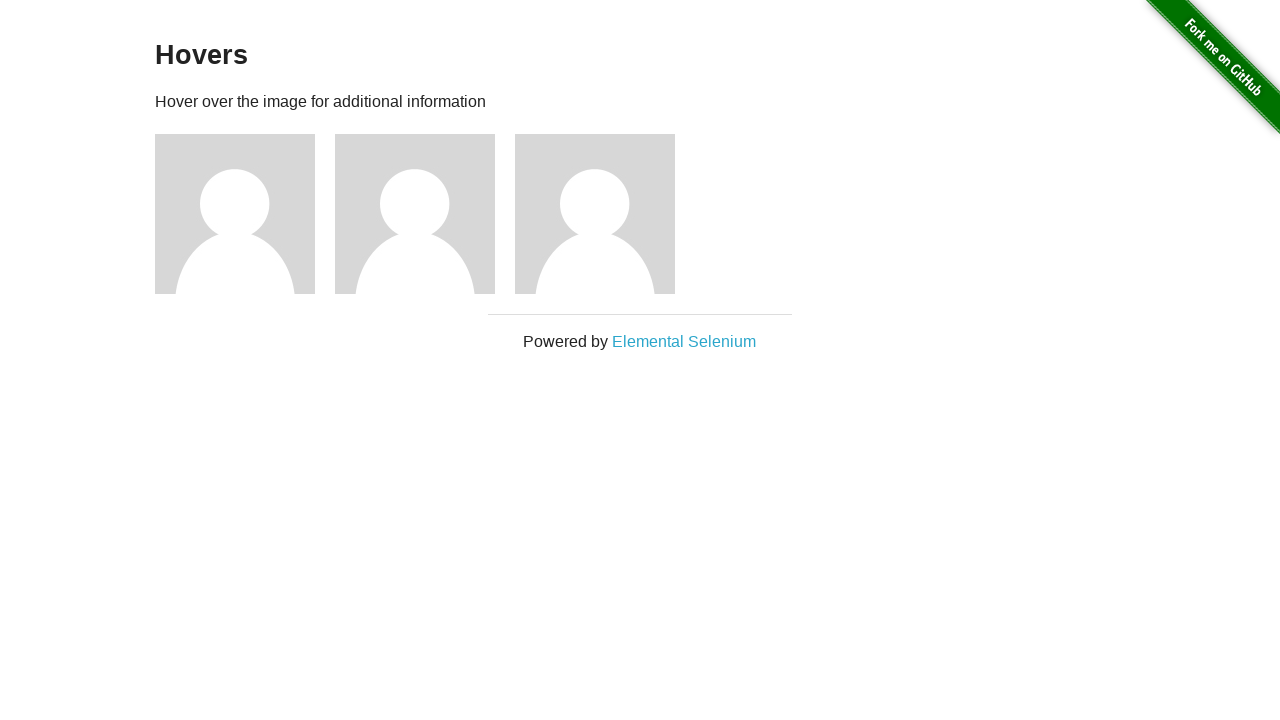

Hovered mouse over avatar image at (245, 214) on .figure >> nth=0
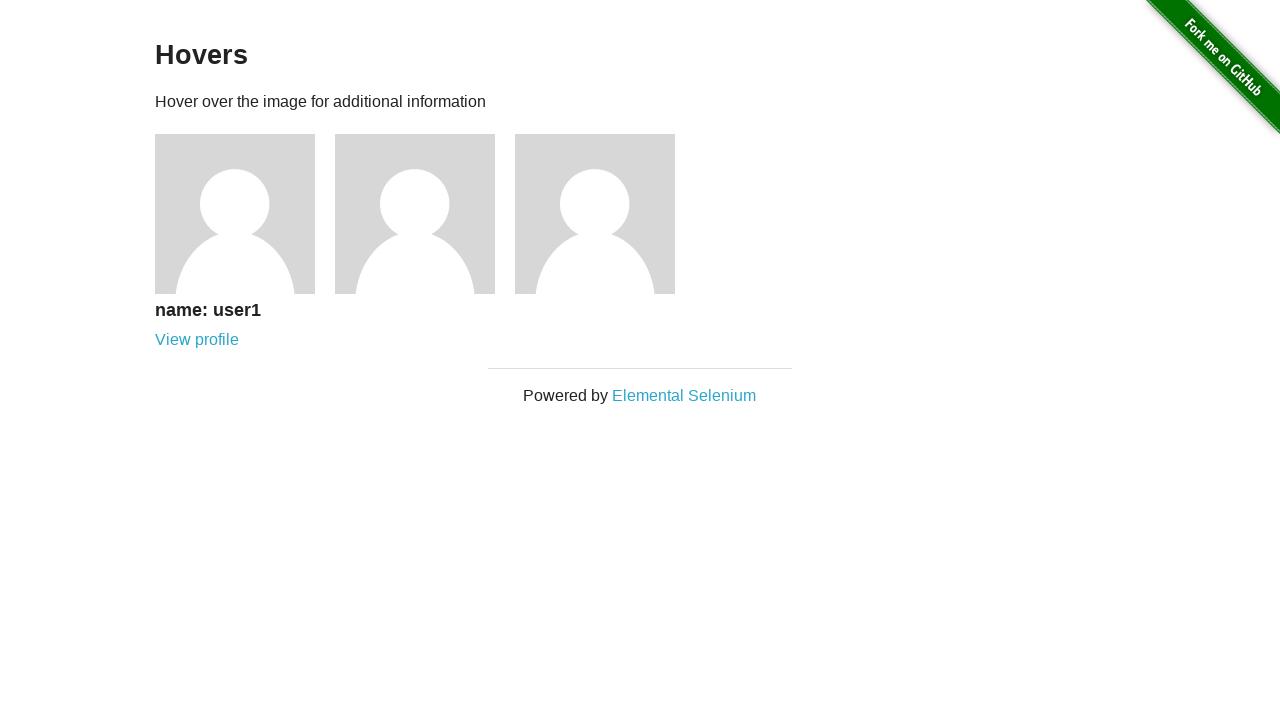

Waited for figcaption element to appear
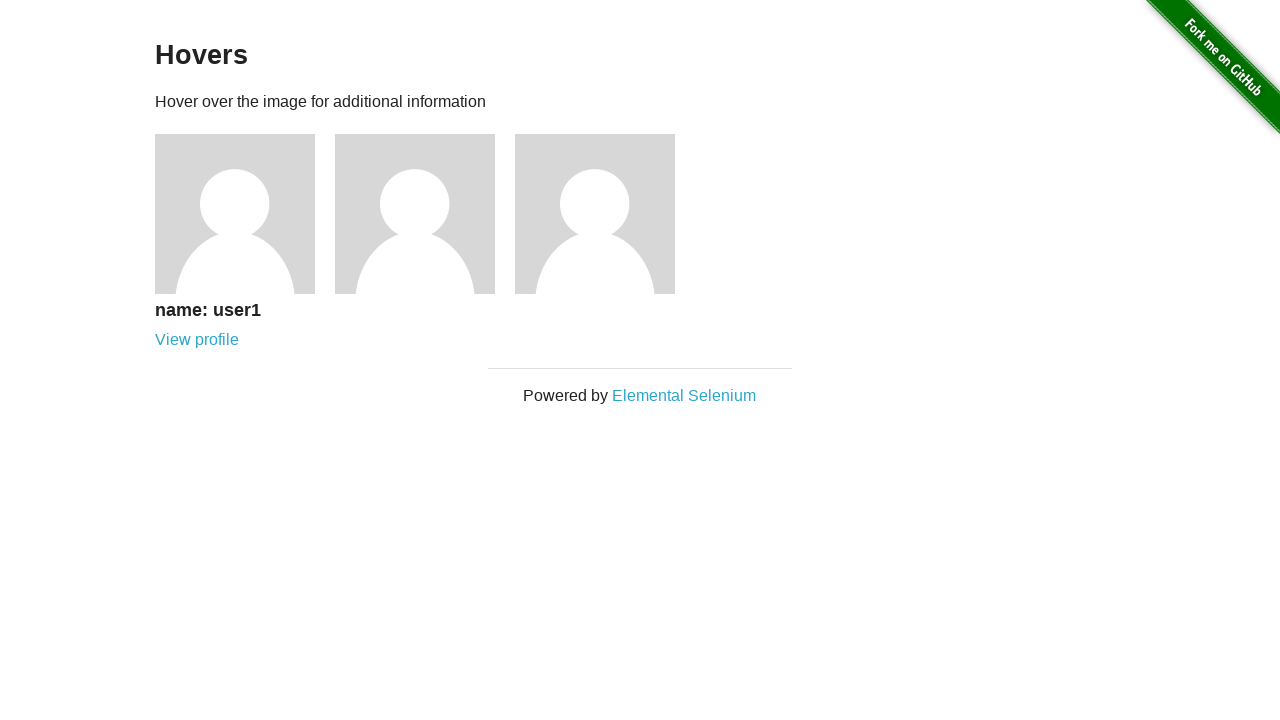

Located the figcaption element
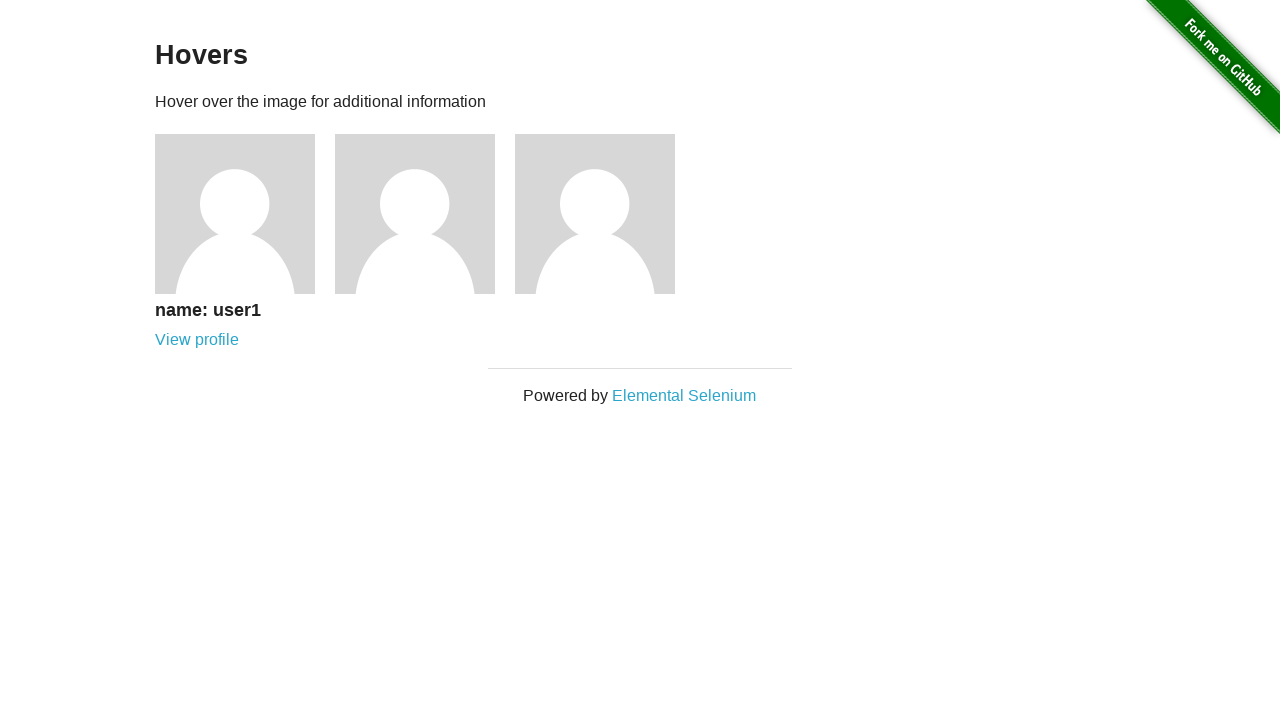

Verified that caption/user information is visible after hover
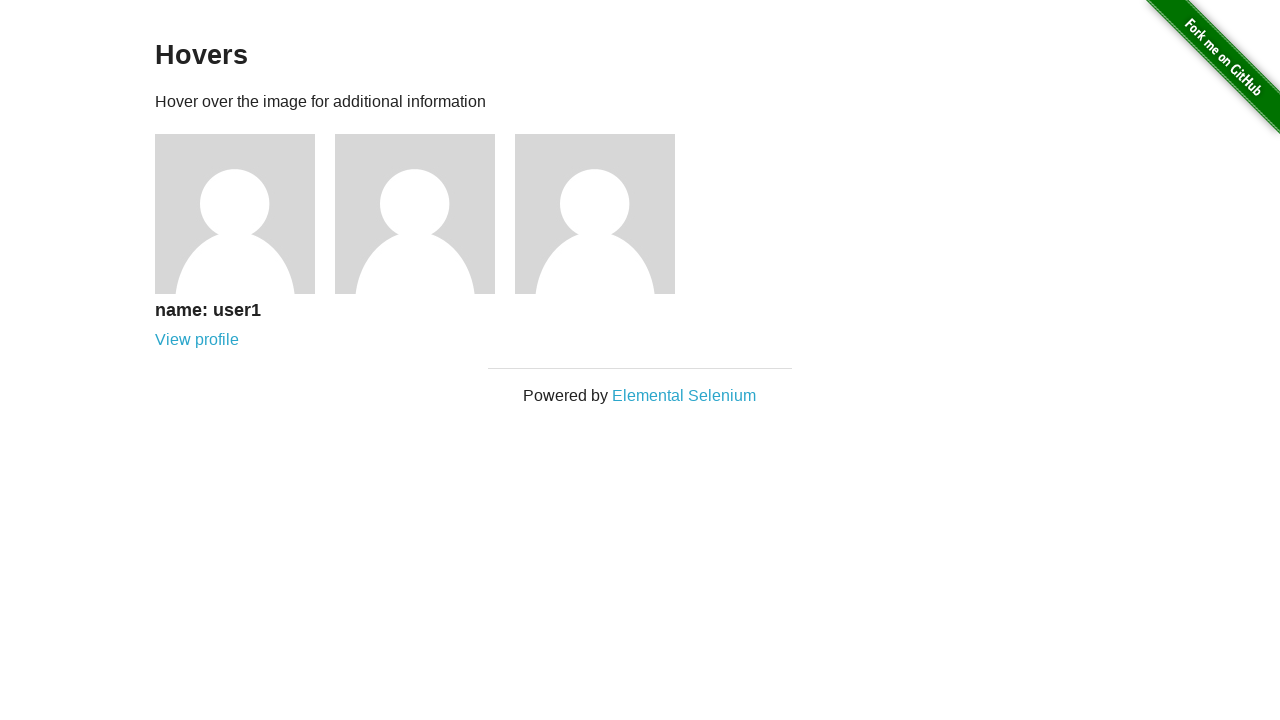

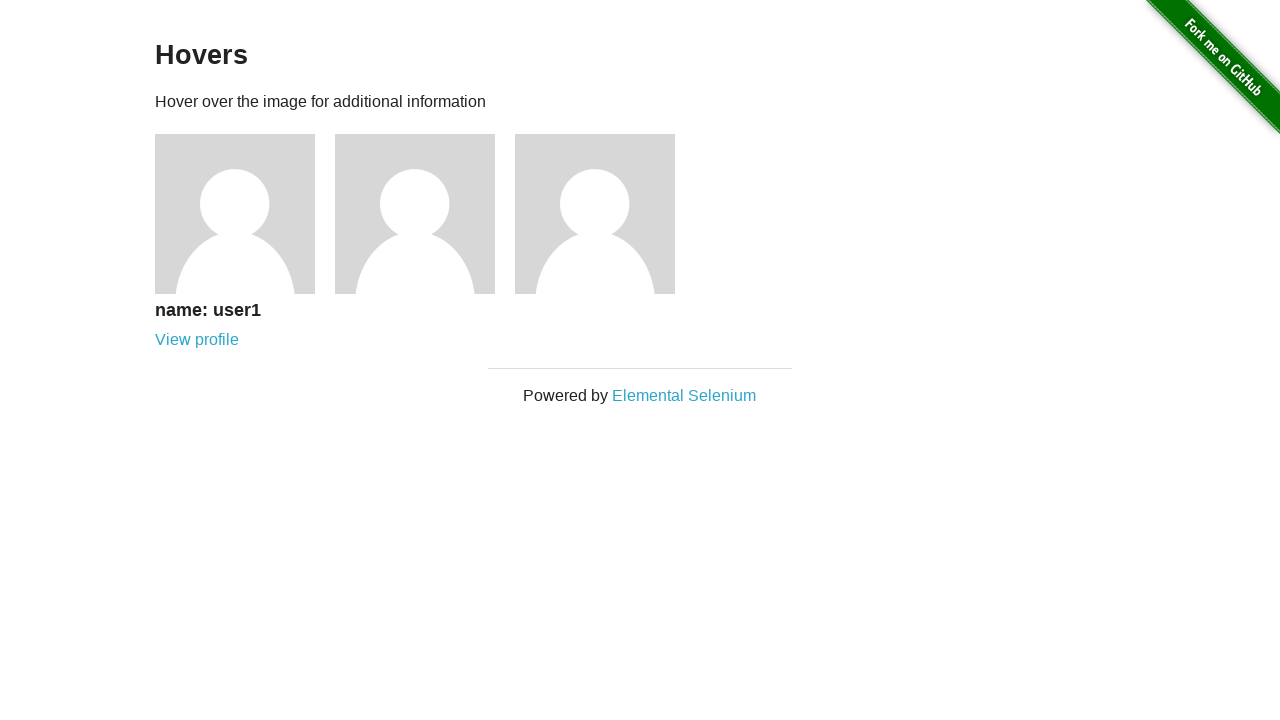